Simple test that navigates to Flipkart homepage and verifies the page loads

Starting URL: https://www.flipkart.com/

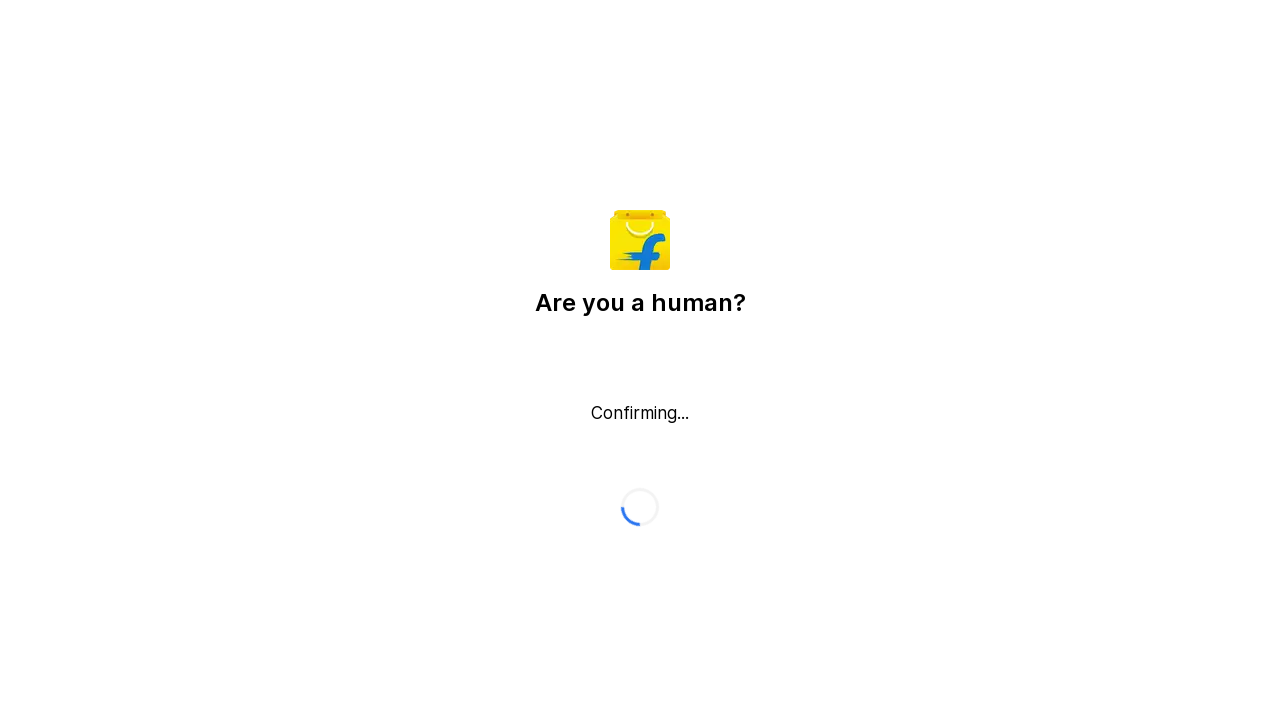

Flipkart homepage loaded - DOM content ready
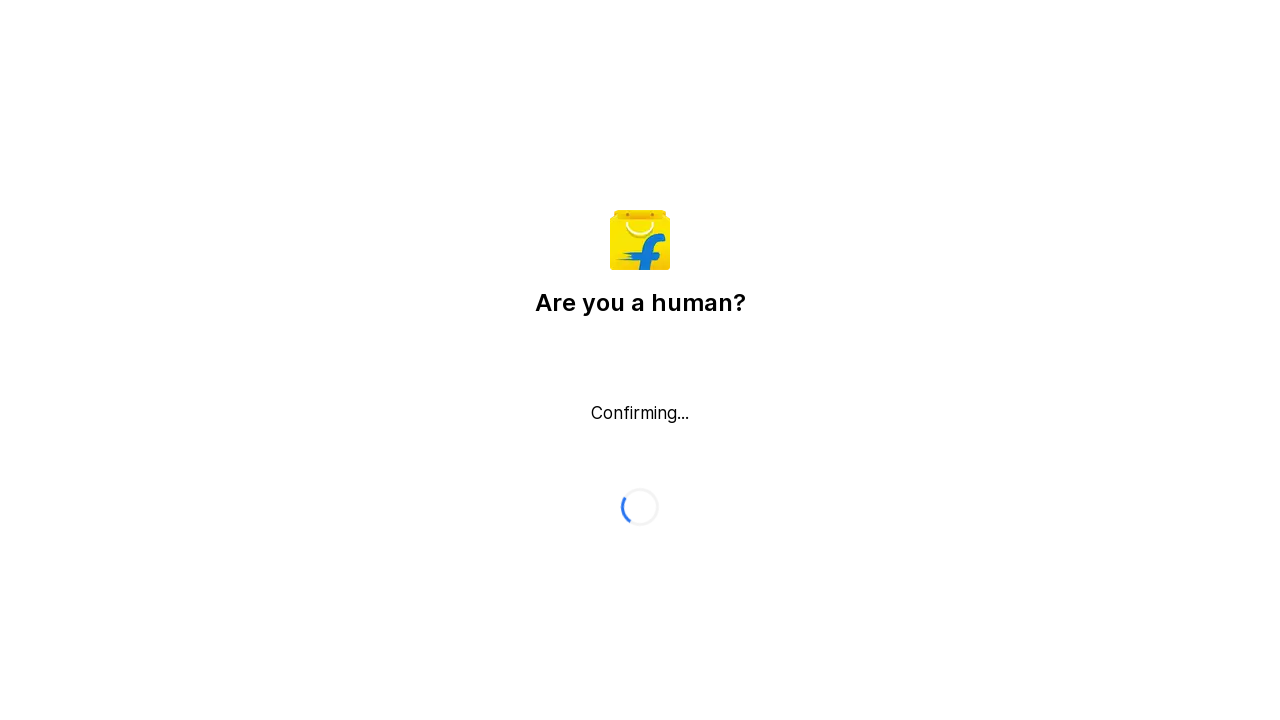

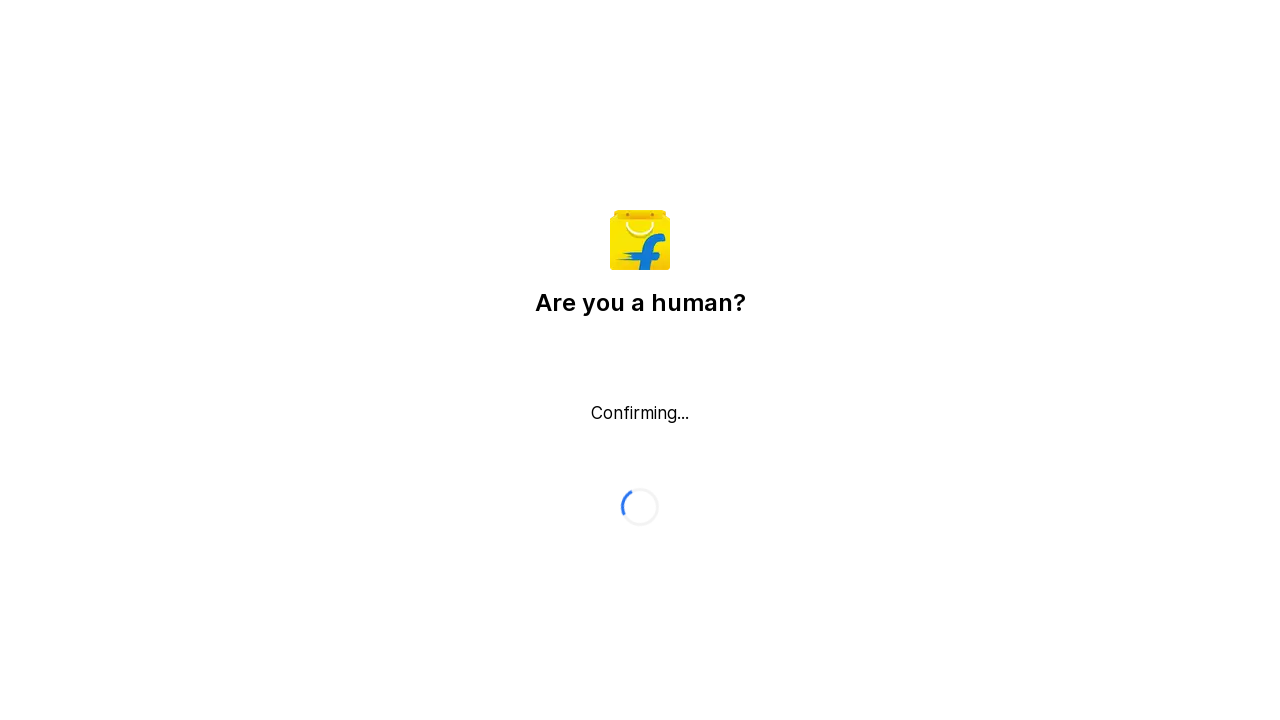